Navigates to the monsters page and verifies that clicking on a monster button expands its details panel, showing skills and items information.

Starting URL: https://www.howbazaar.gg/monsters

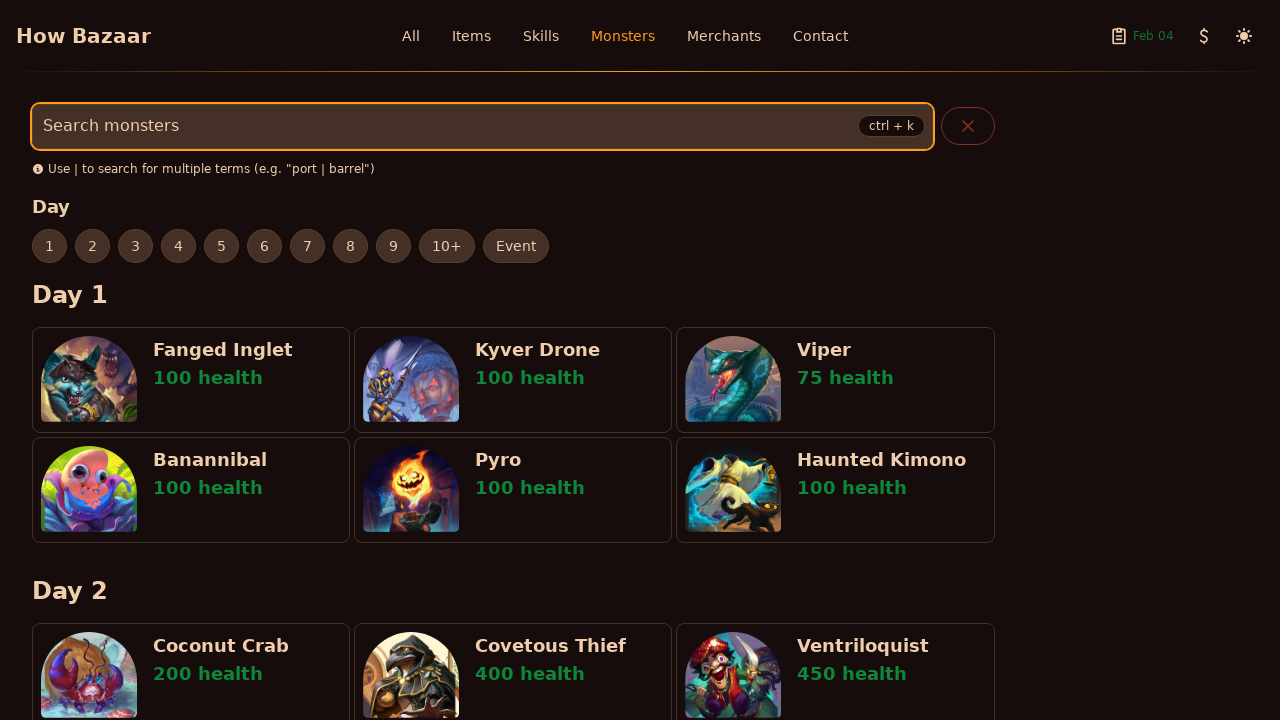

Monster sections loaded on the page
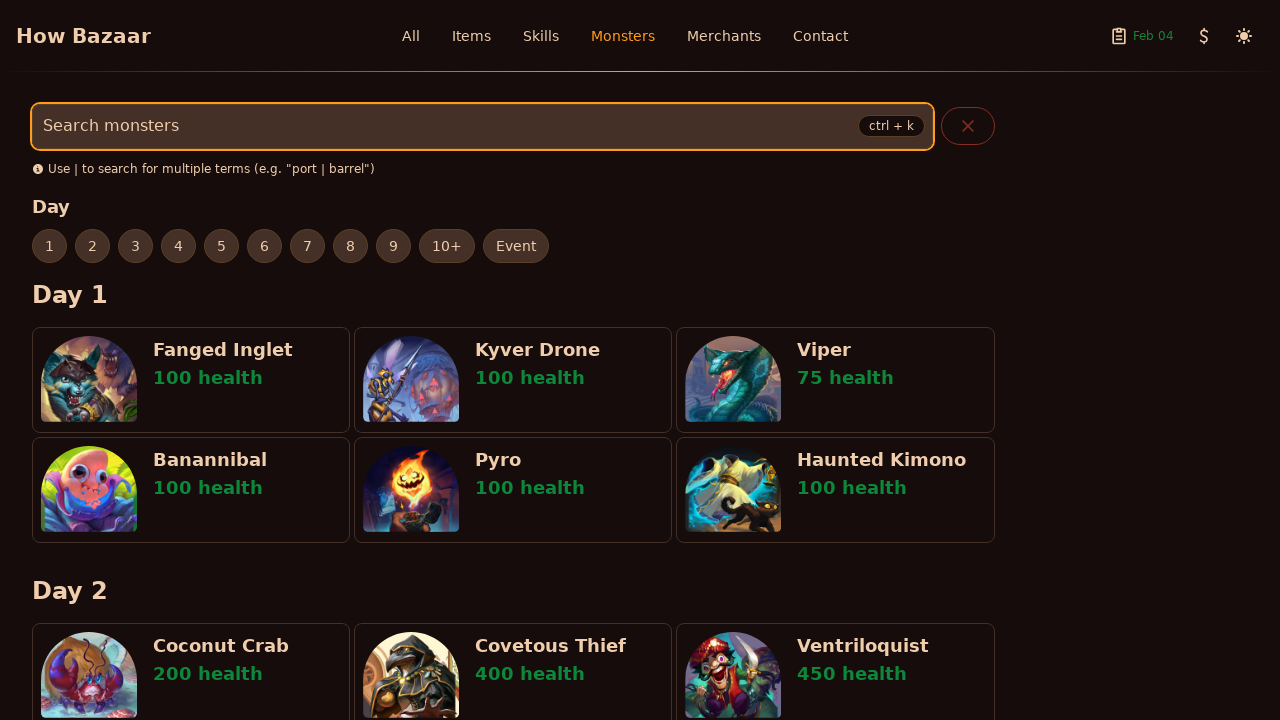

Located first monster section
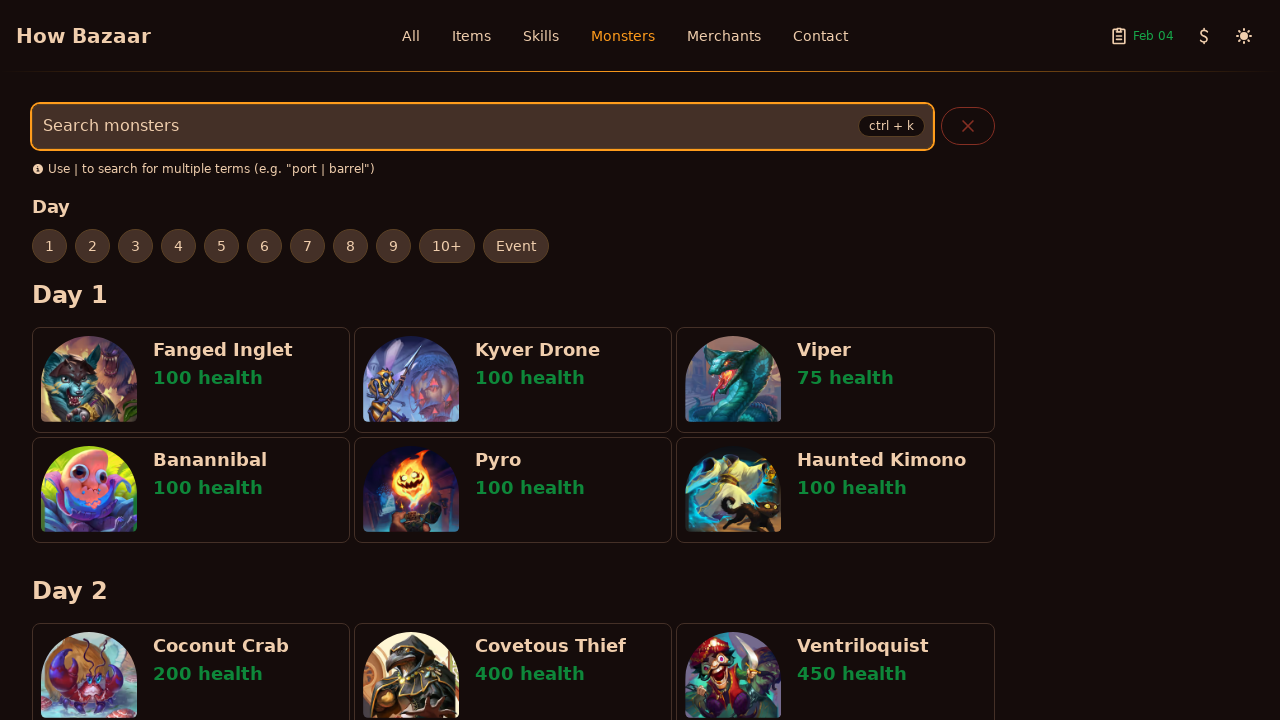

Scrolled monster section into view
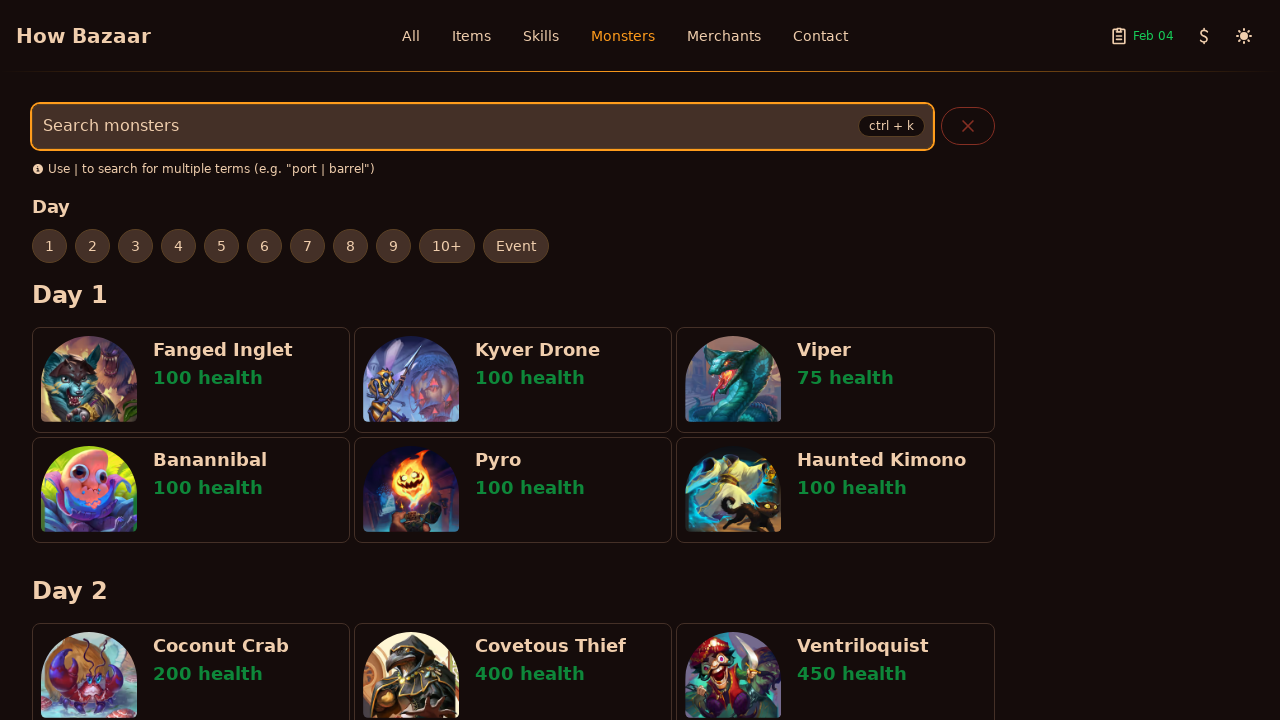

Located first monster button in section
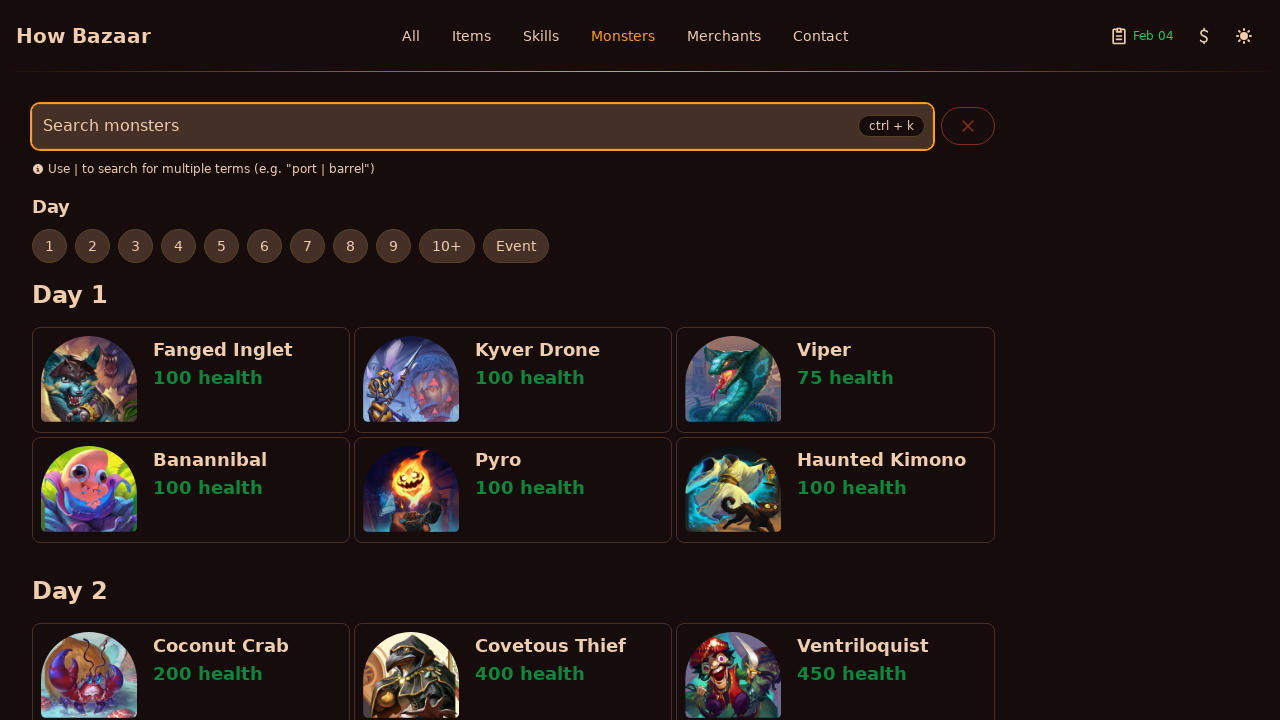

Scrolled monster button into view
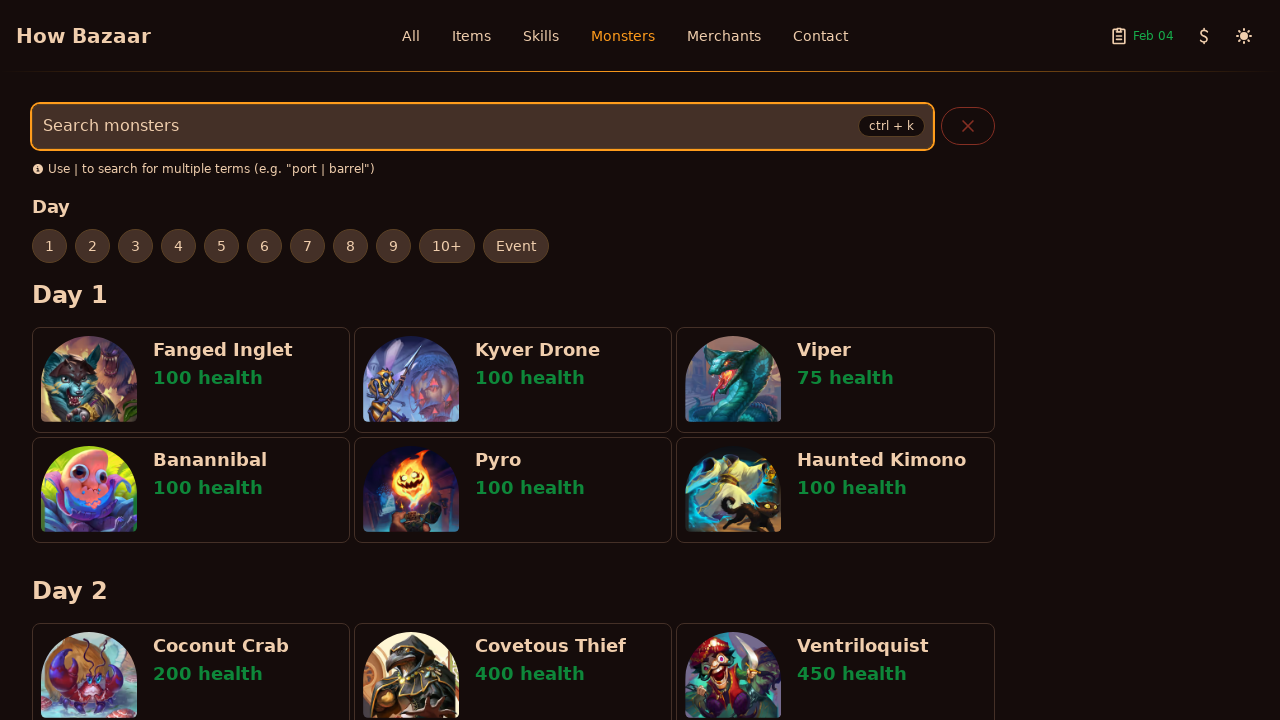

Extracted monster name: Fanged Inglet
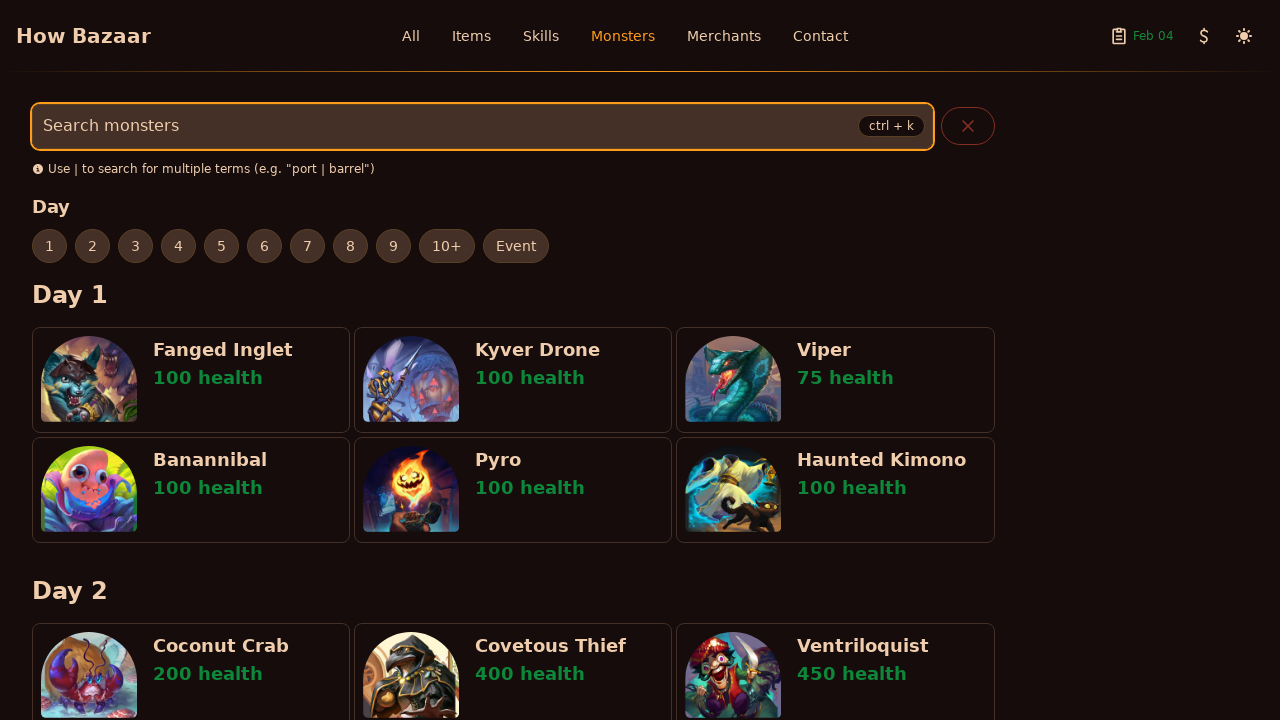

Constructed details ID: Fanged_Inglet
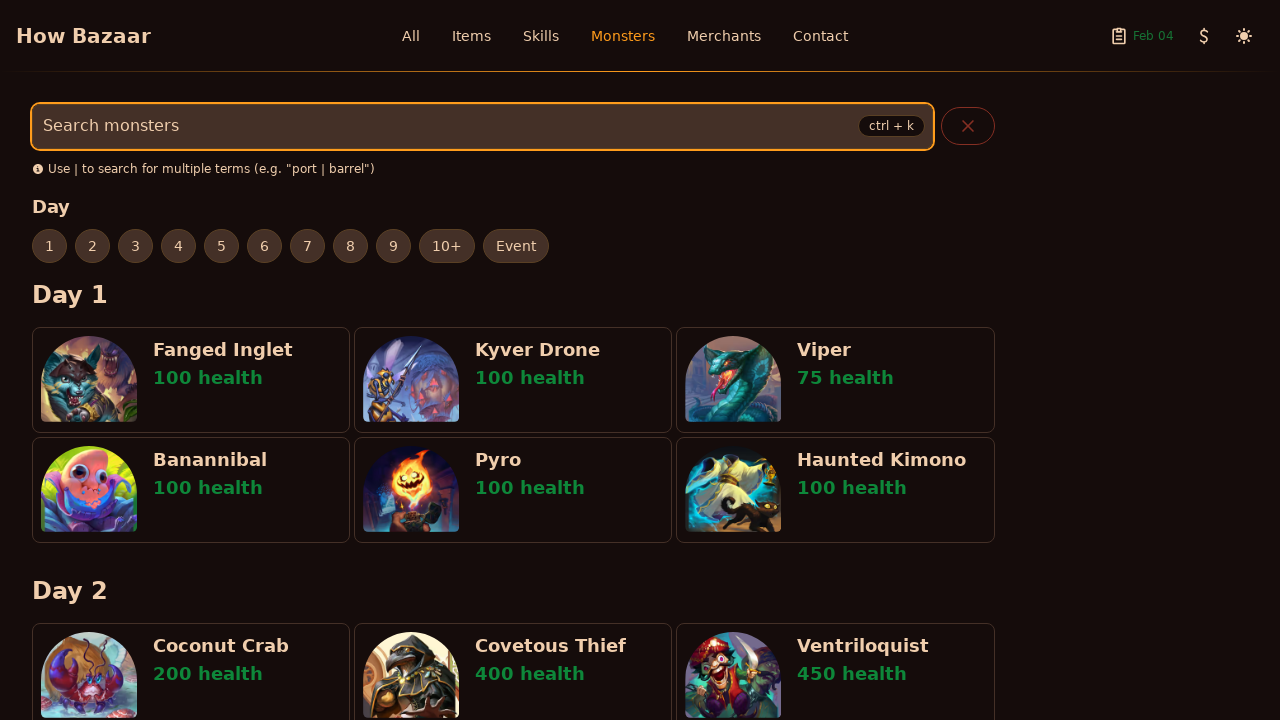

Clicked monster button for Fanged Inglet at (191, 380) on div.mb-8 >> nth=0 >> button >> nth=0
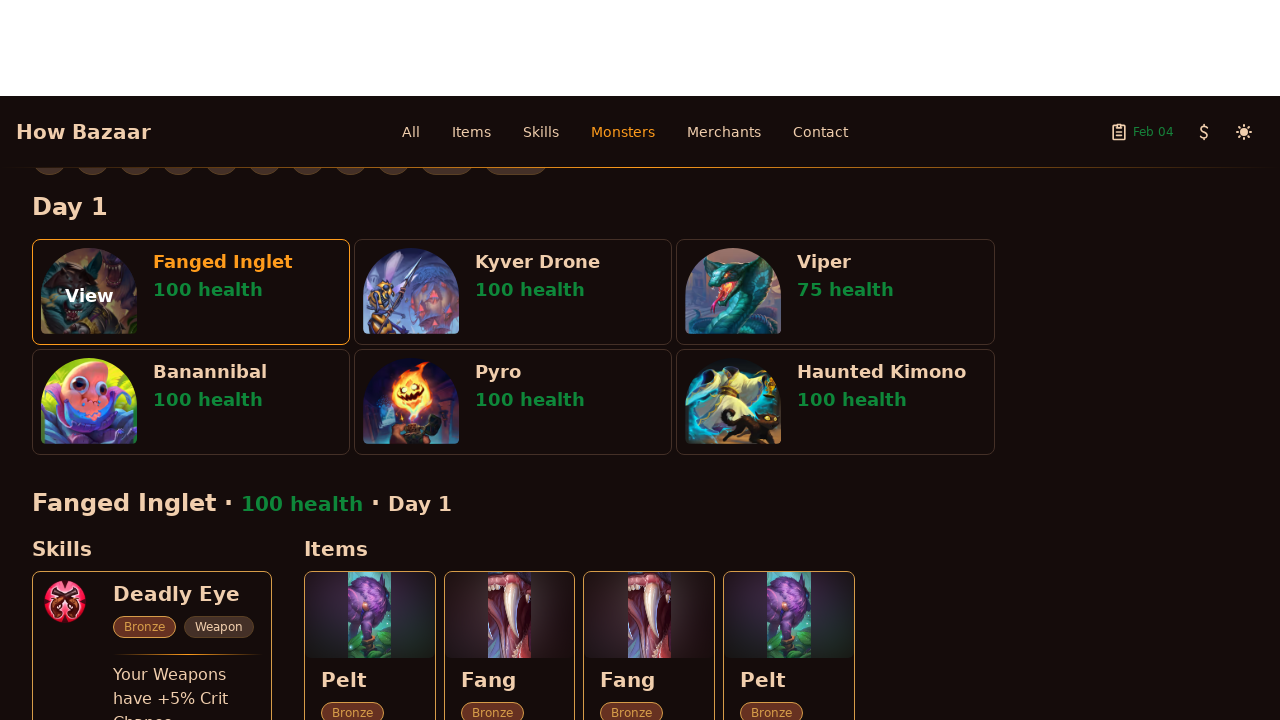

Monster details panel appeared
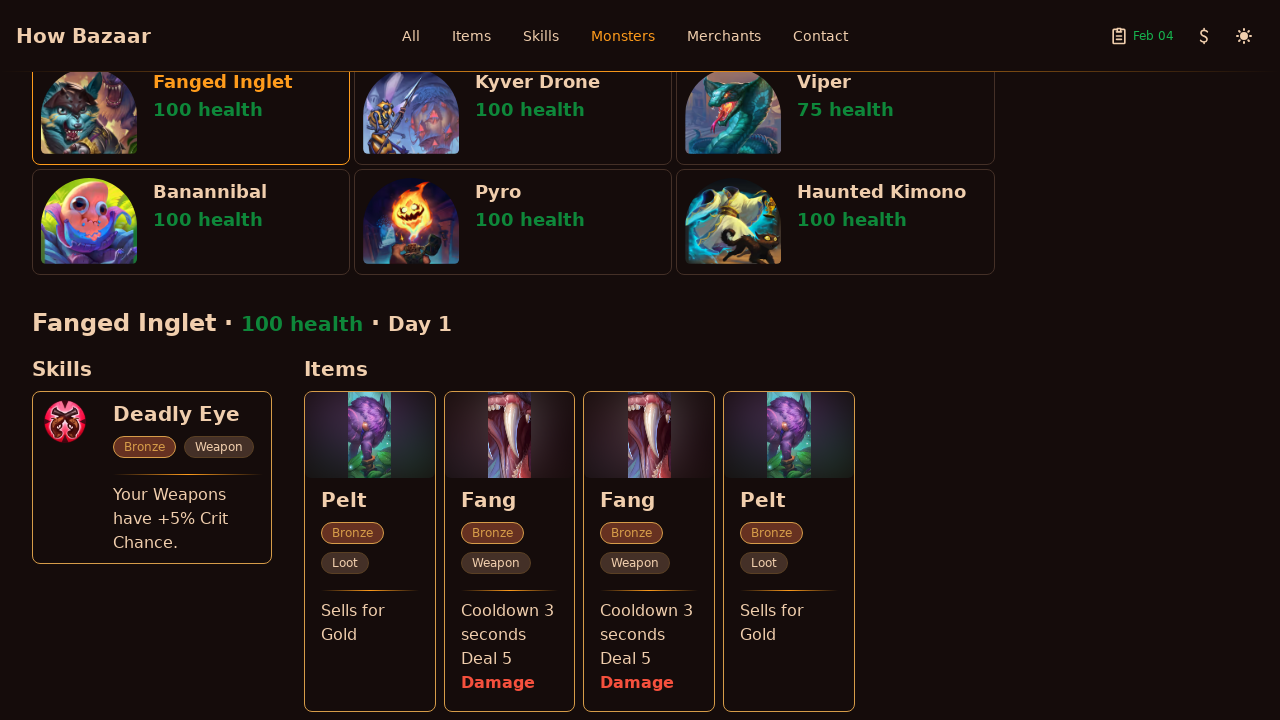

Skills section is visible in details panel
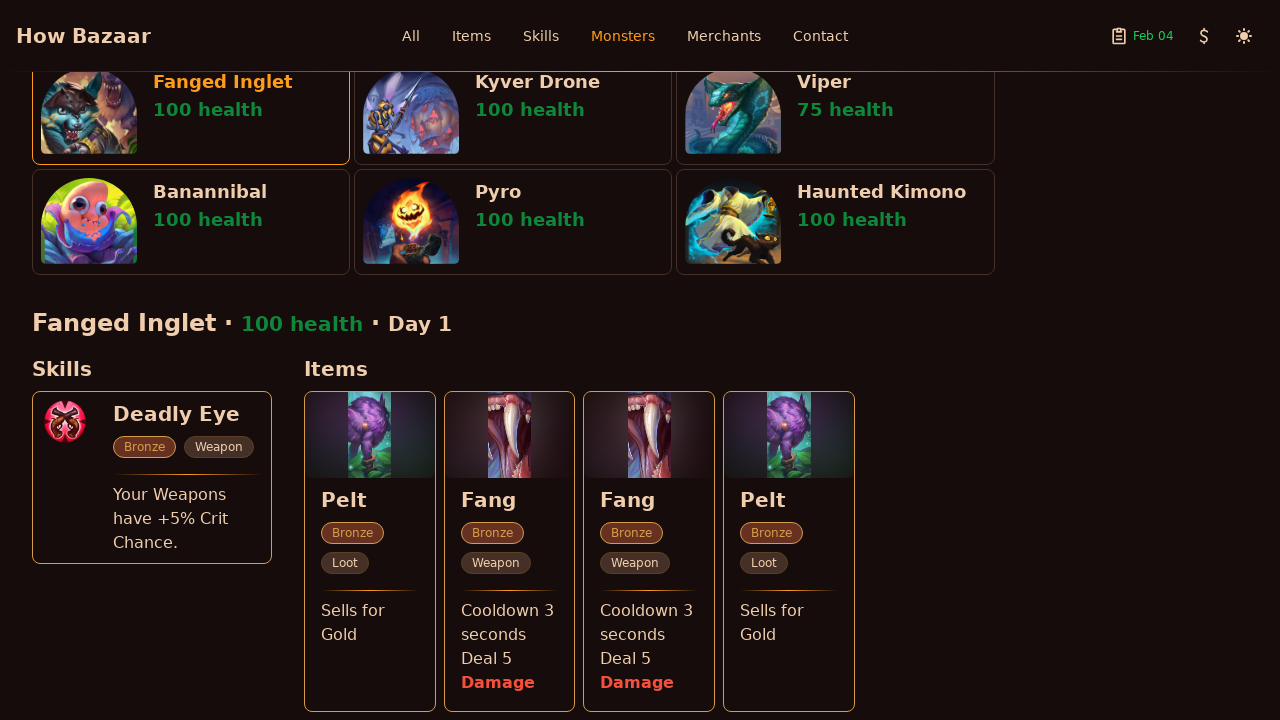

Items section is visible in details panel
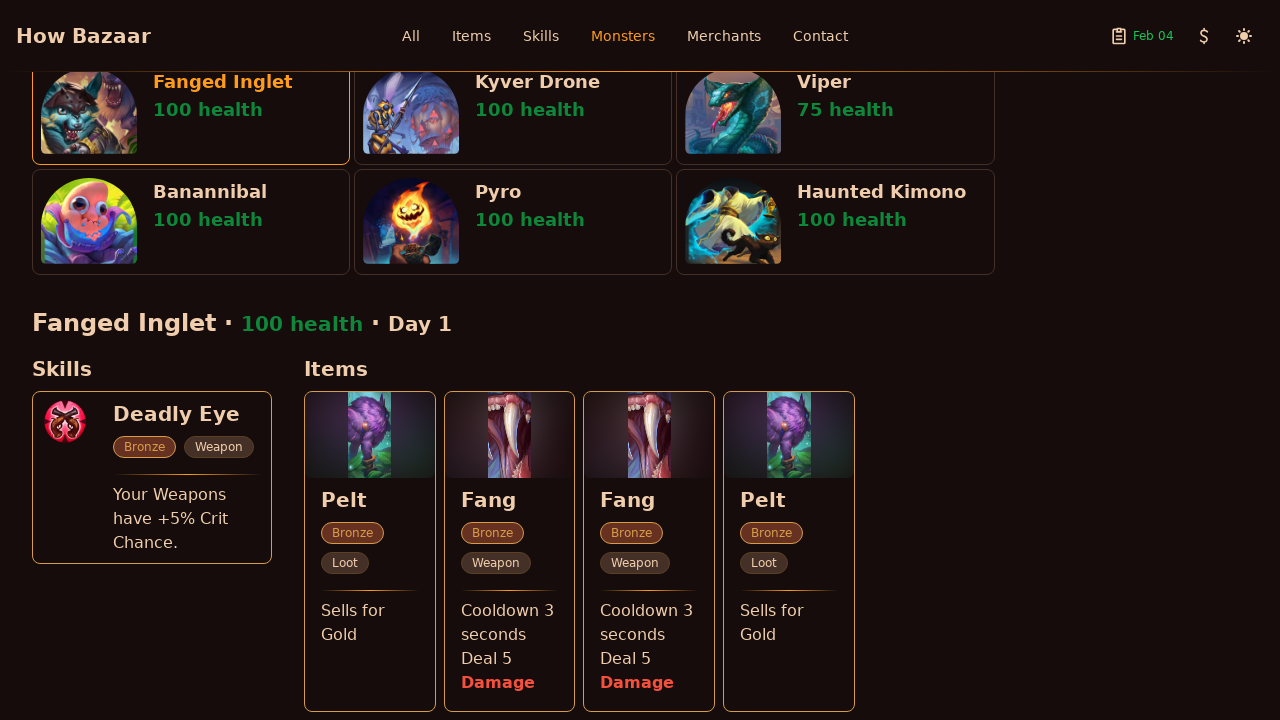

Health information is displayed
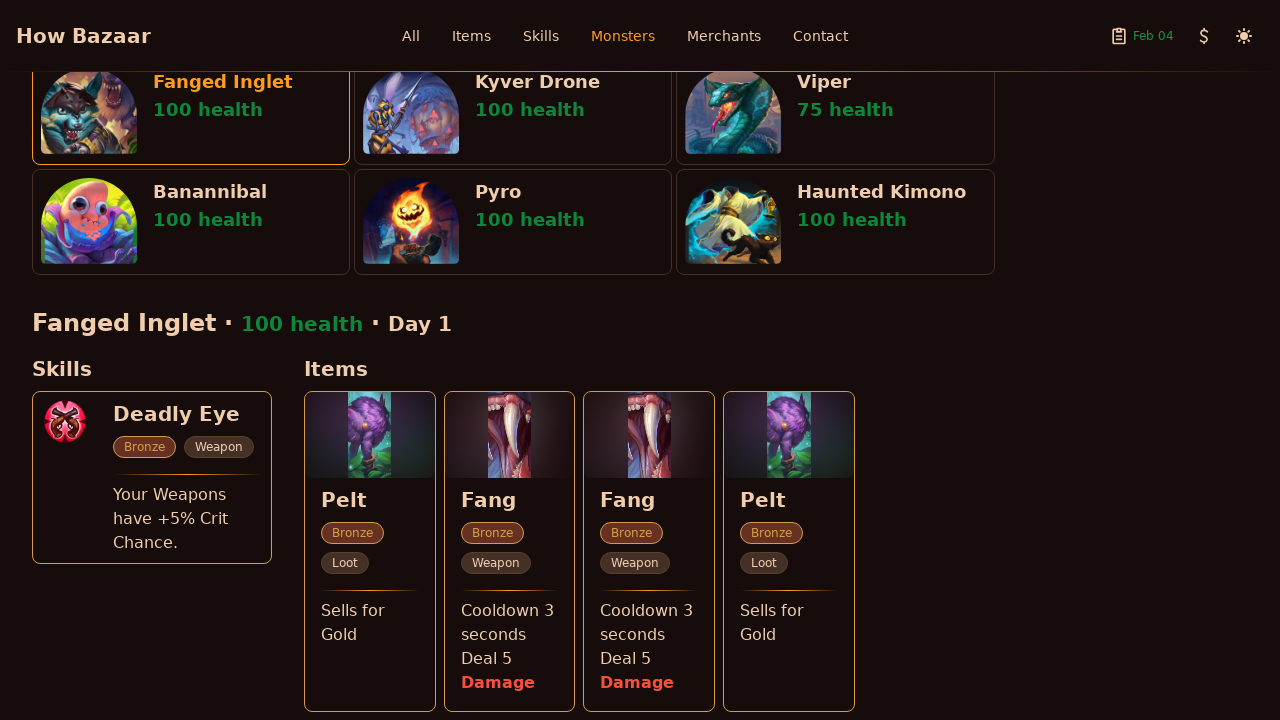

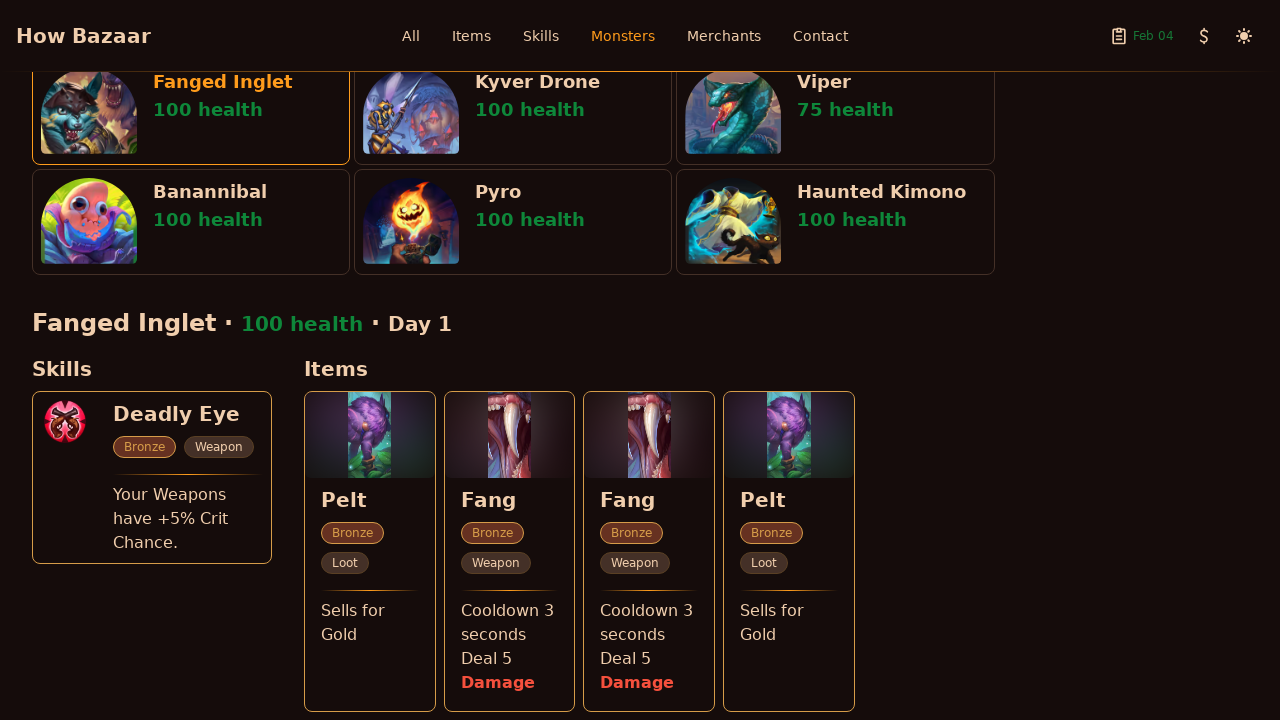